Tests tooltip functionality by hovering over a text field and verifying the tooltip text appears correctly

Starting URL: https://demoqa.com/tool-tips

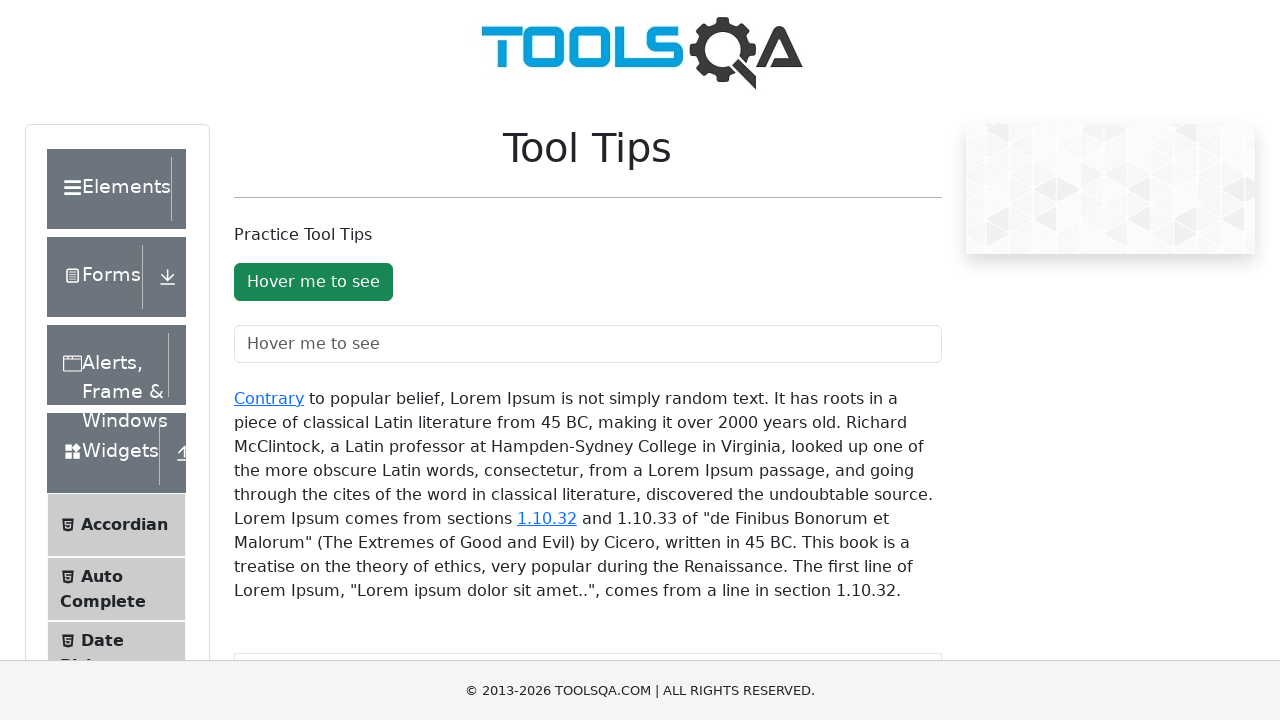

Hovered over text field to trigger tooltip at (588, 344) on input#toolTipTextField
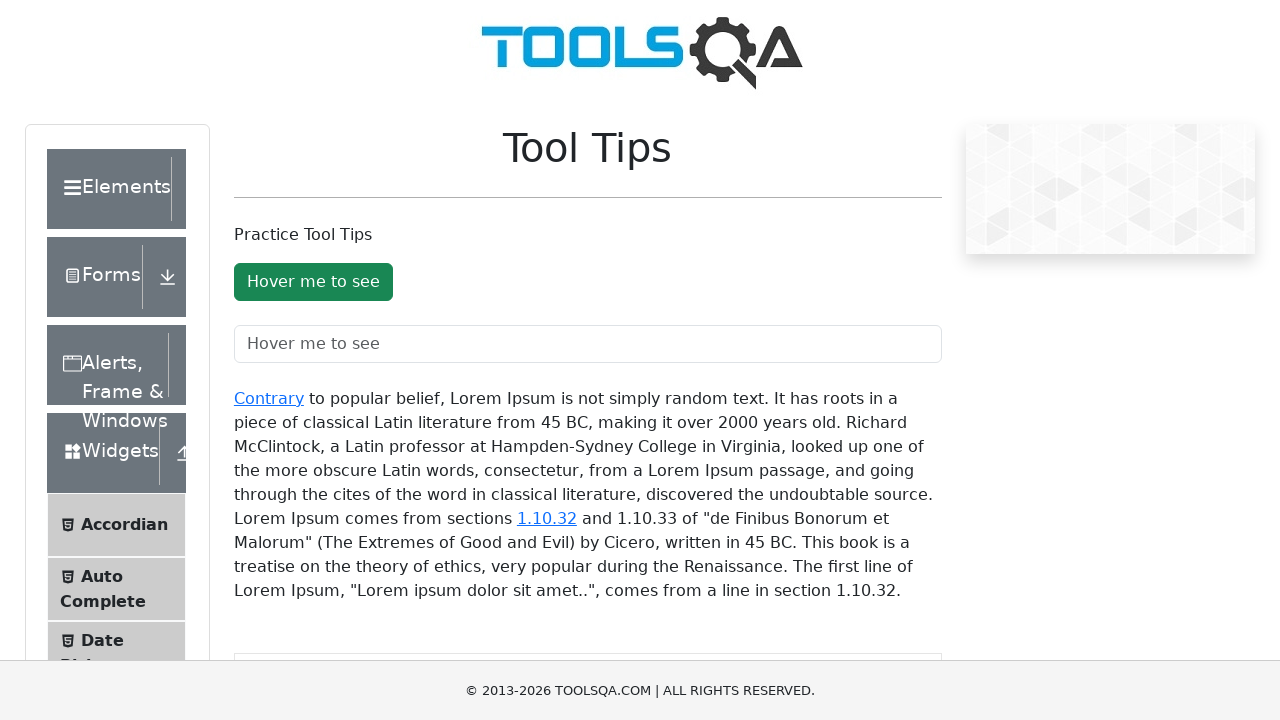

Tooltip element became visible
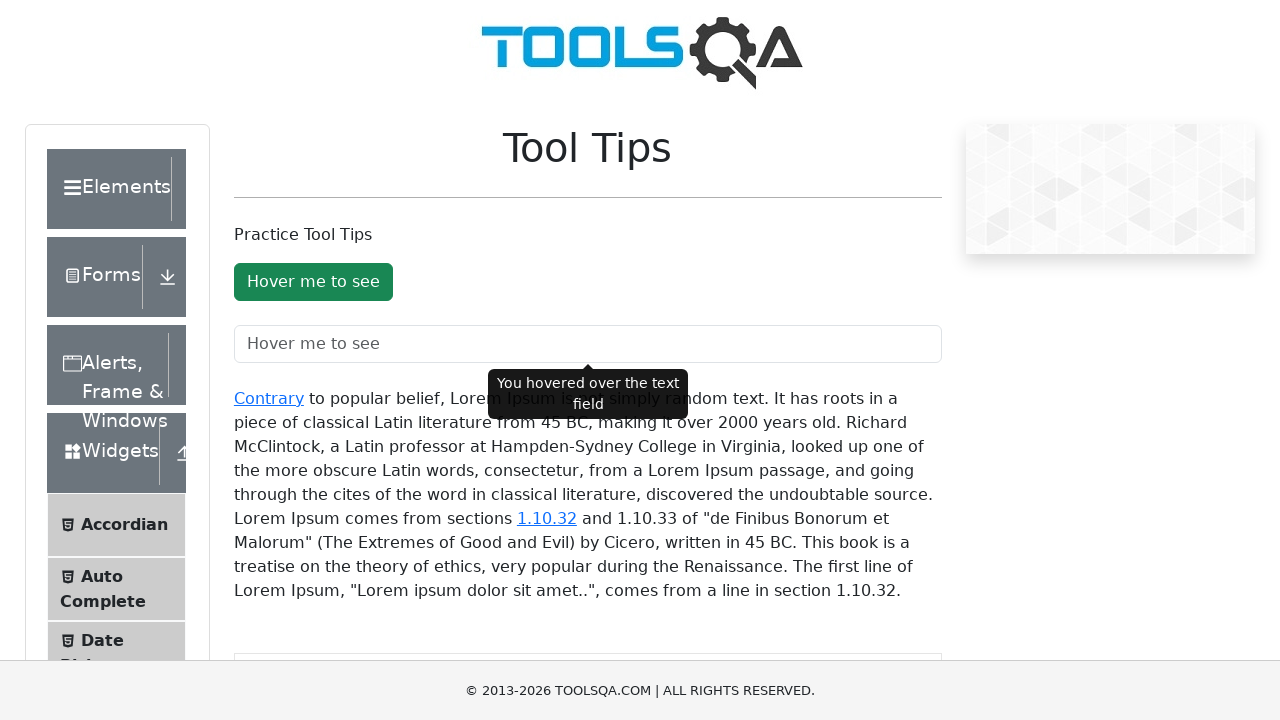

Verified tooltip text content matches expected value: 'You hovered over the text field'
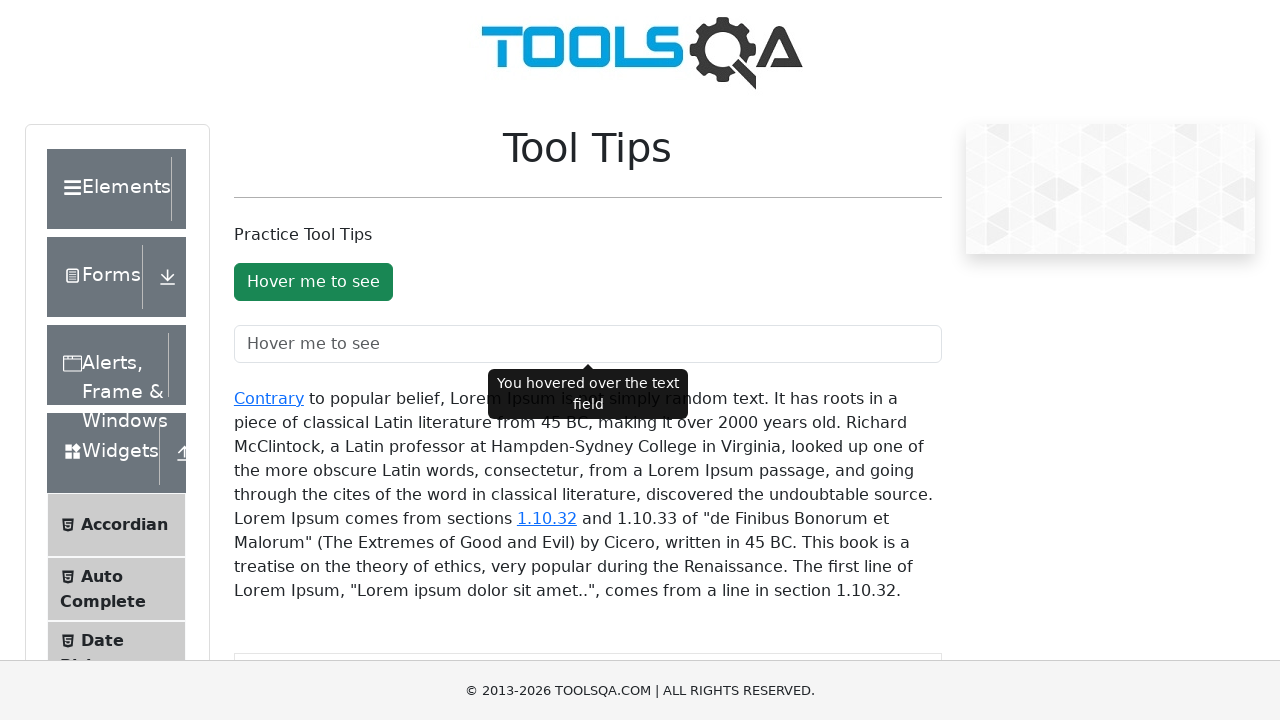

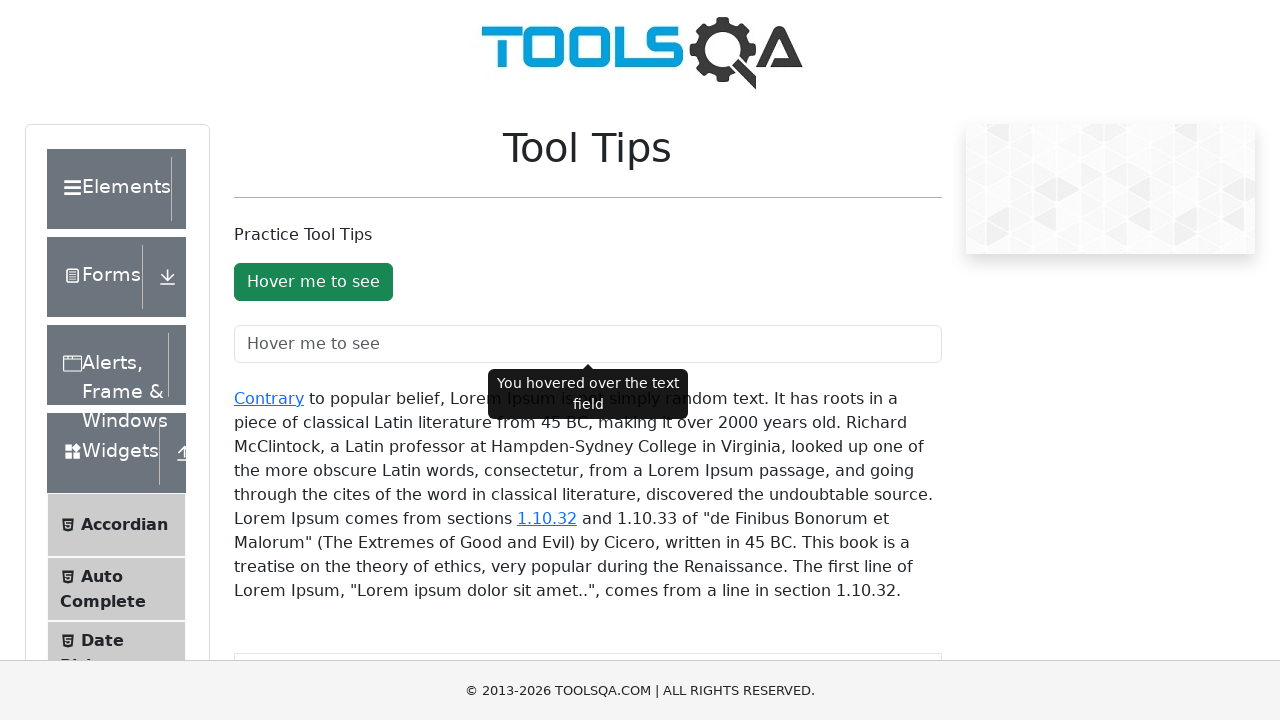